Fills out a practice form with personal information including name, gender, experience, date, profession, and automation tools

Starting URL: https://awesomeqa.com/practice.html

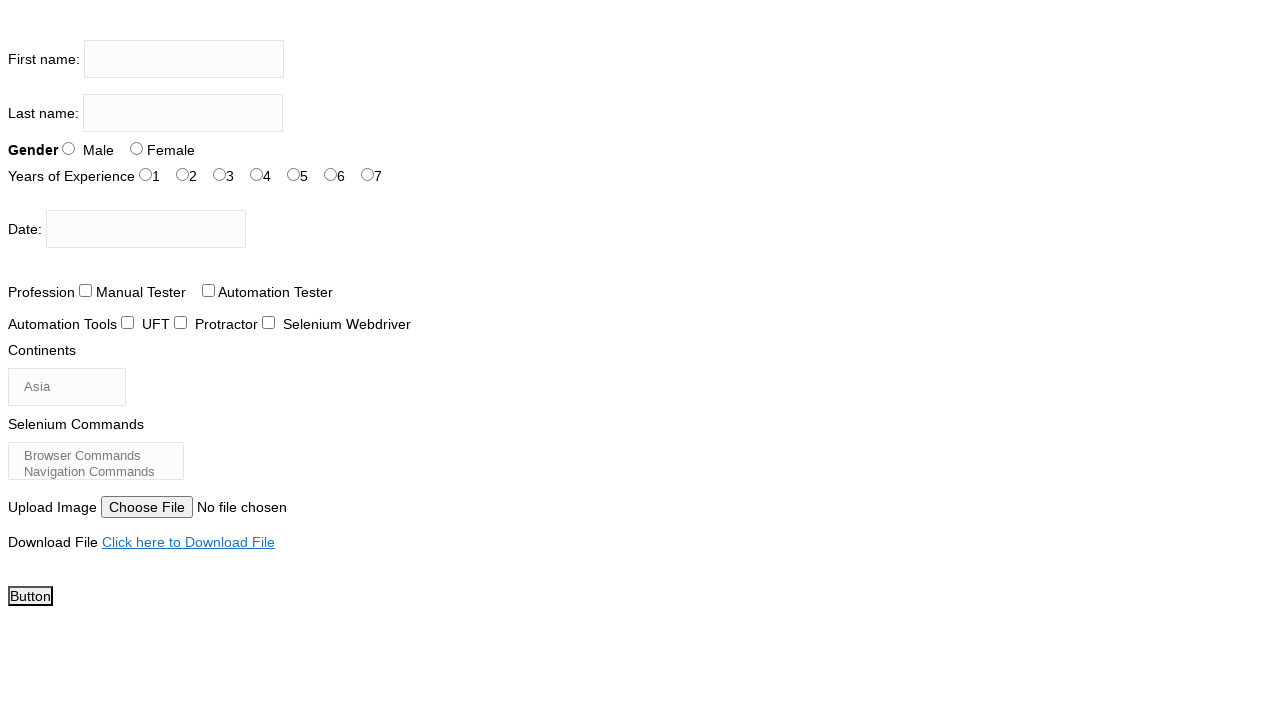

Filled first name field with 'Mahendher' on input[name='firstname']
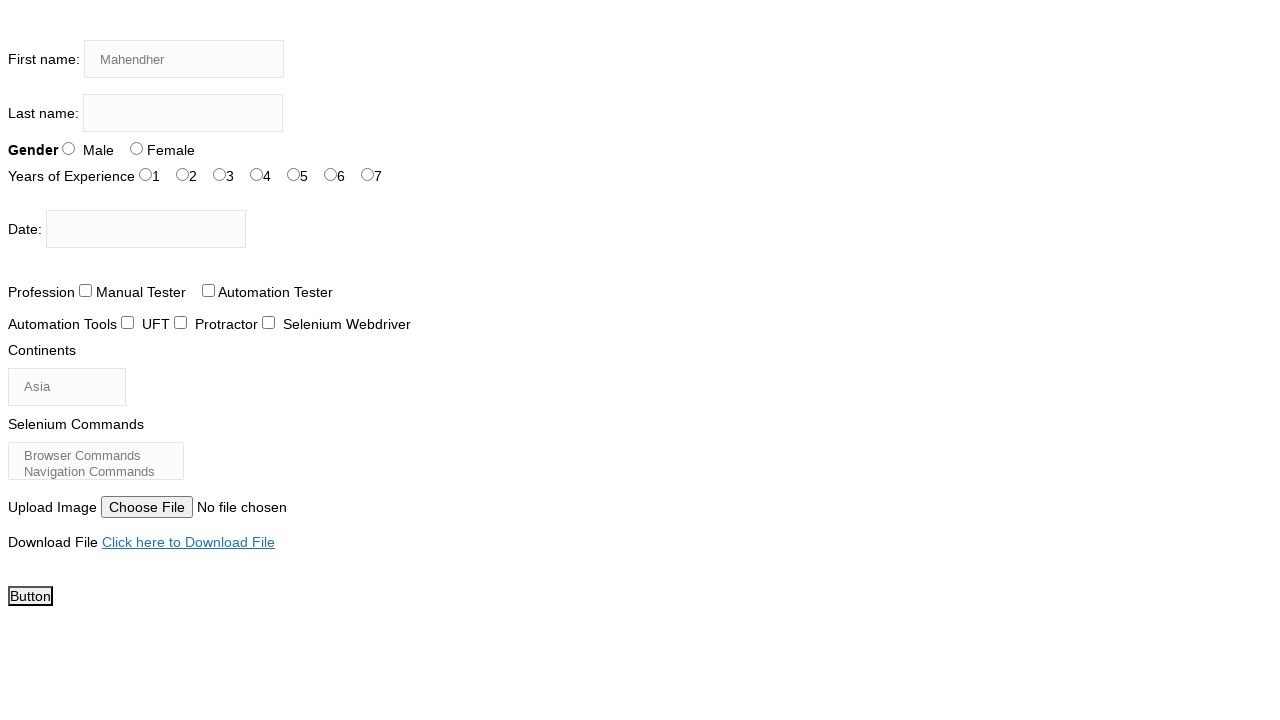

Filled last name field with 'Gannarapu' on input[name='lastname']
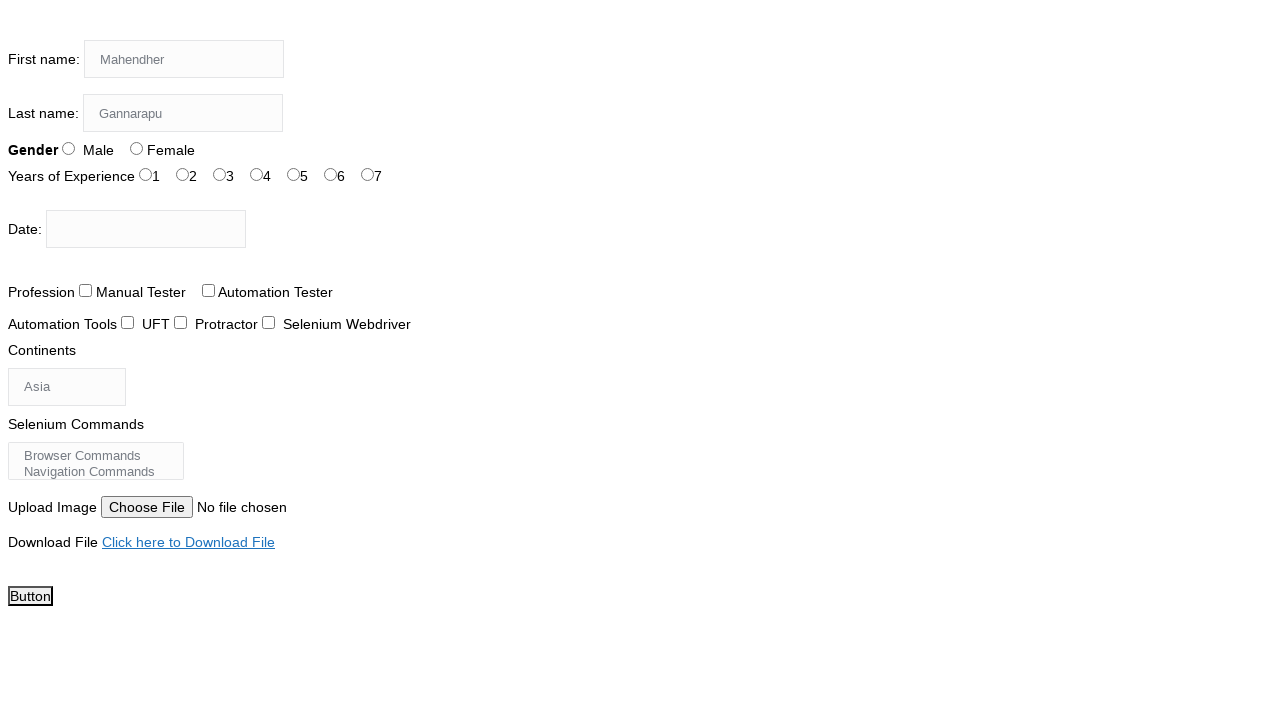

Selected gender radio button at (68, 148) on #sex-0
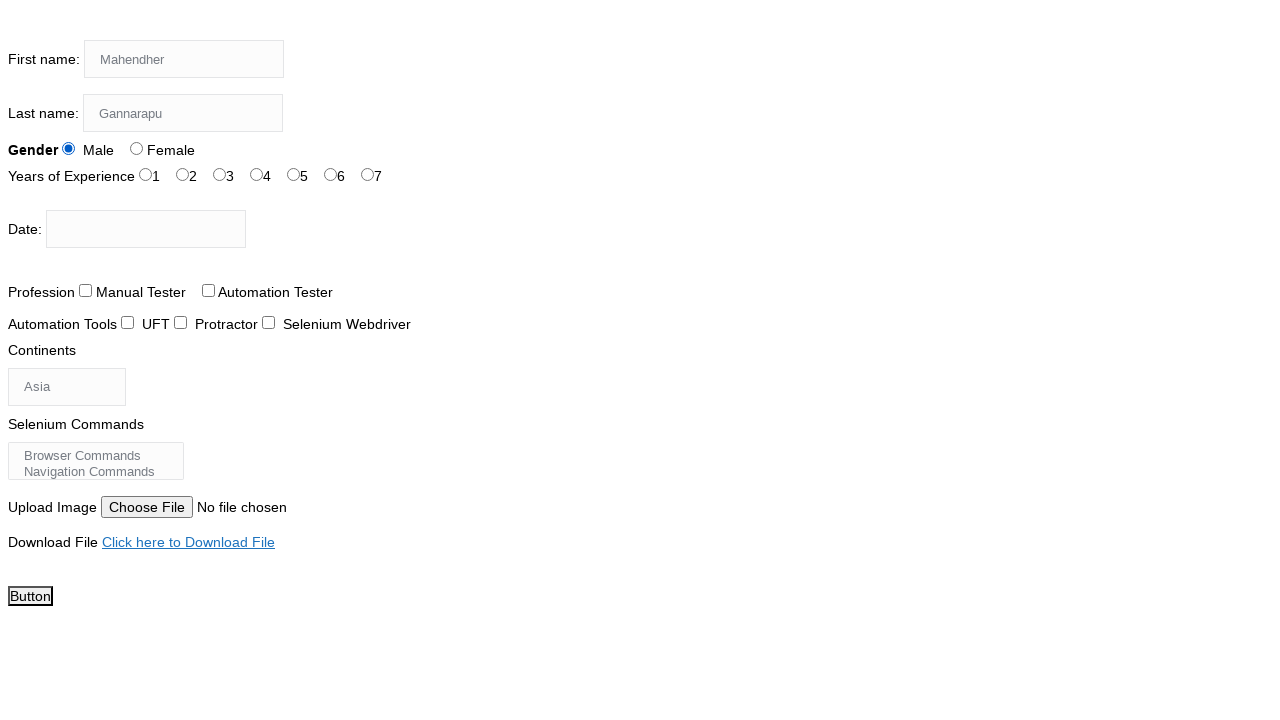

Selected years of experience radio button at (330, 174) on #exp-5
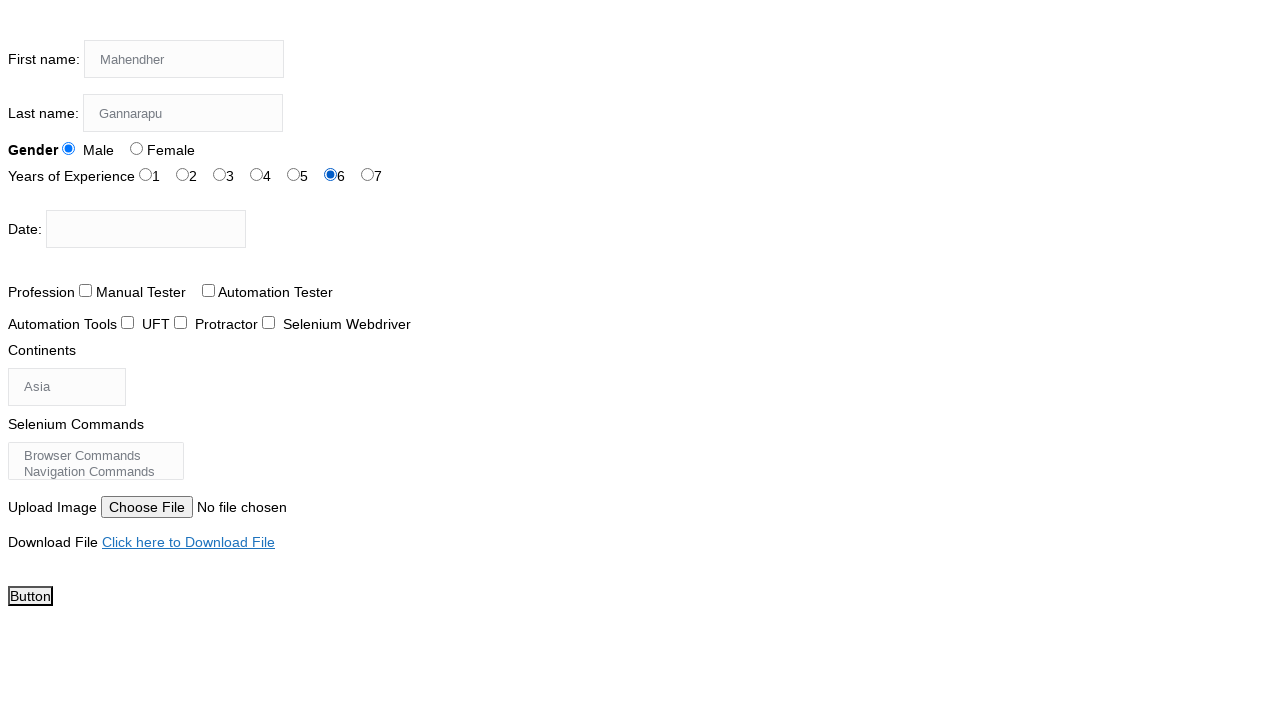

Filled date field with '26-12-2024' on #datepicker
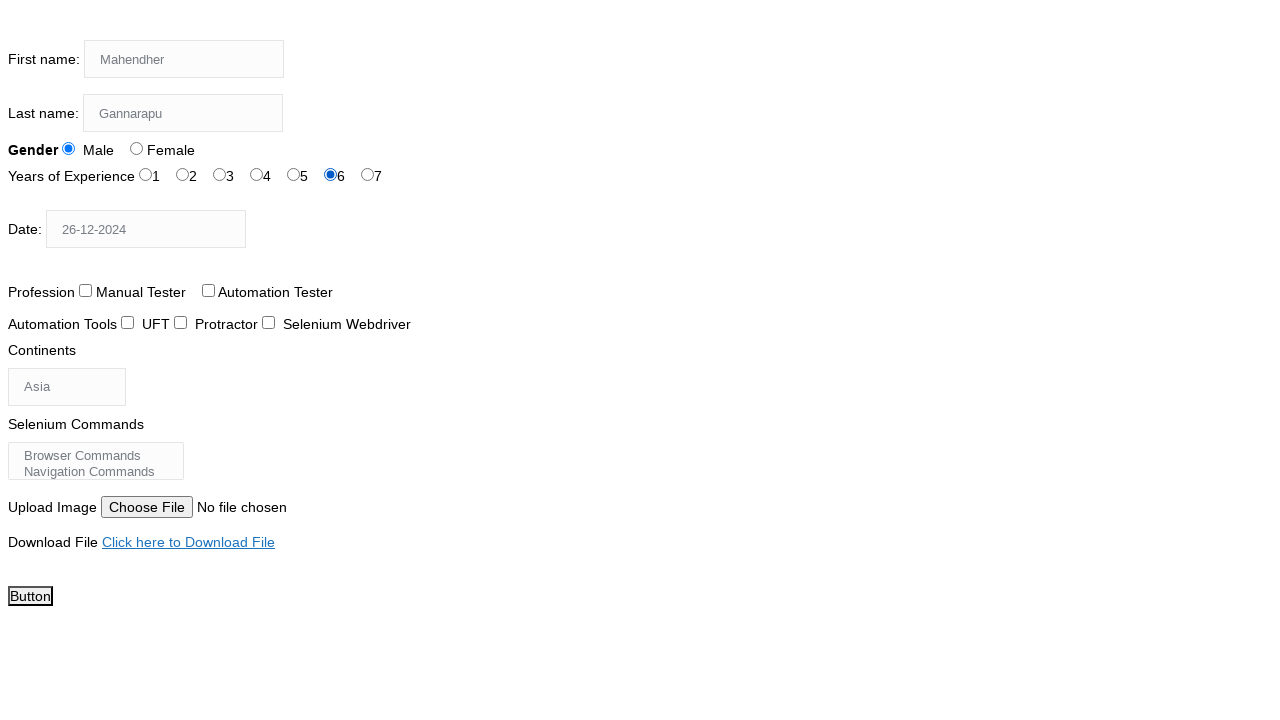

Selected profession checkbox at (86, 290) on #profession-0
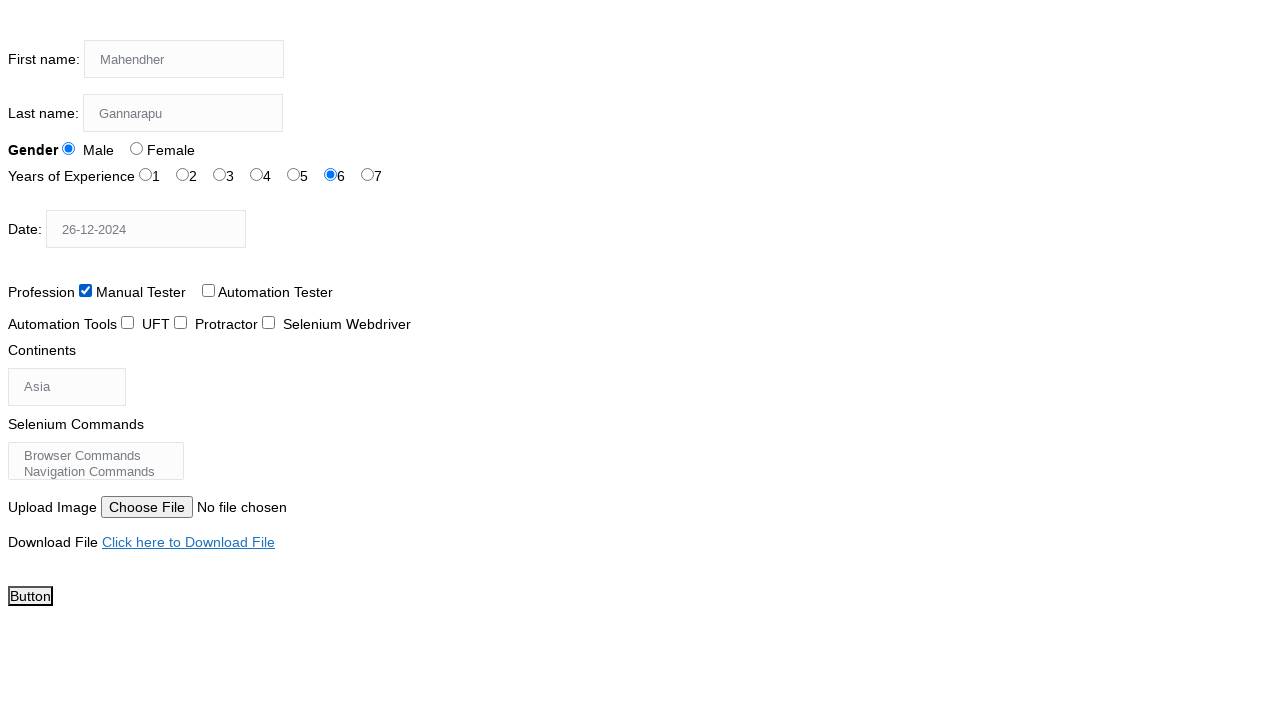

Selected automation tools checkbox at (268, 322) on #tool-2
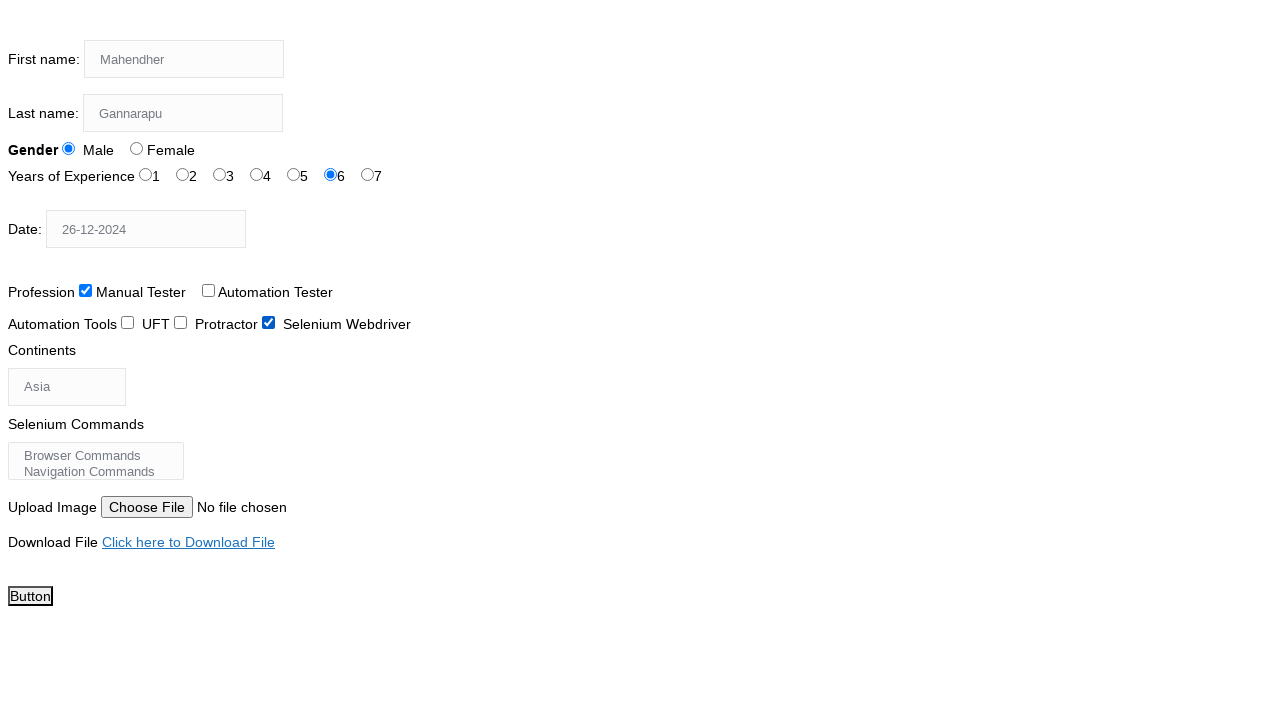

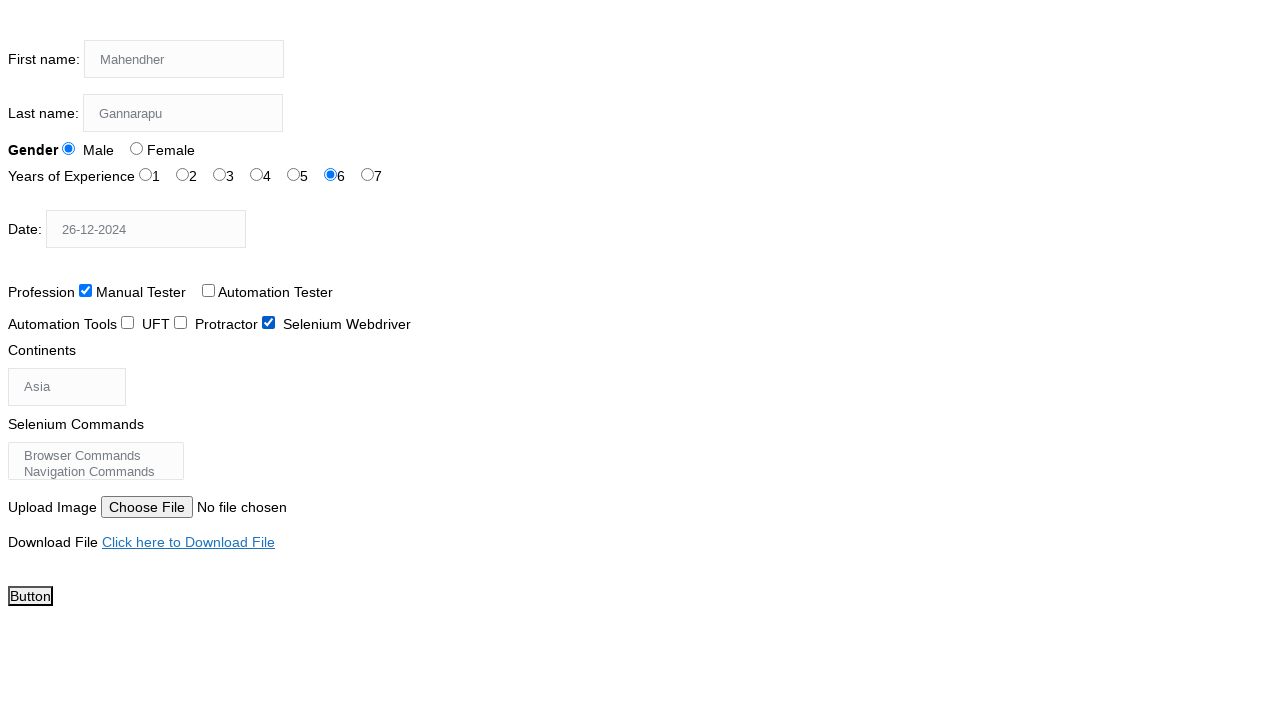